Tests navigation to the login page by clicking the login link and verifying the URL changes to the login page

Starting URL: https://vue-demo.daniel-avellaneda.com

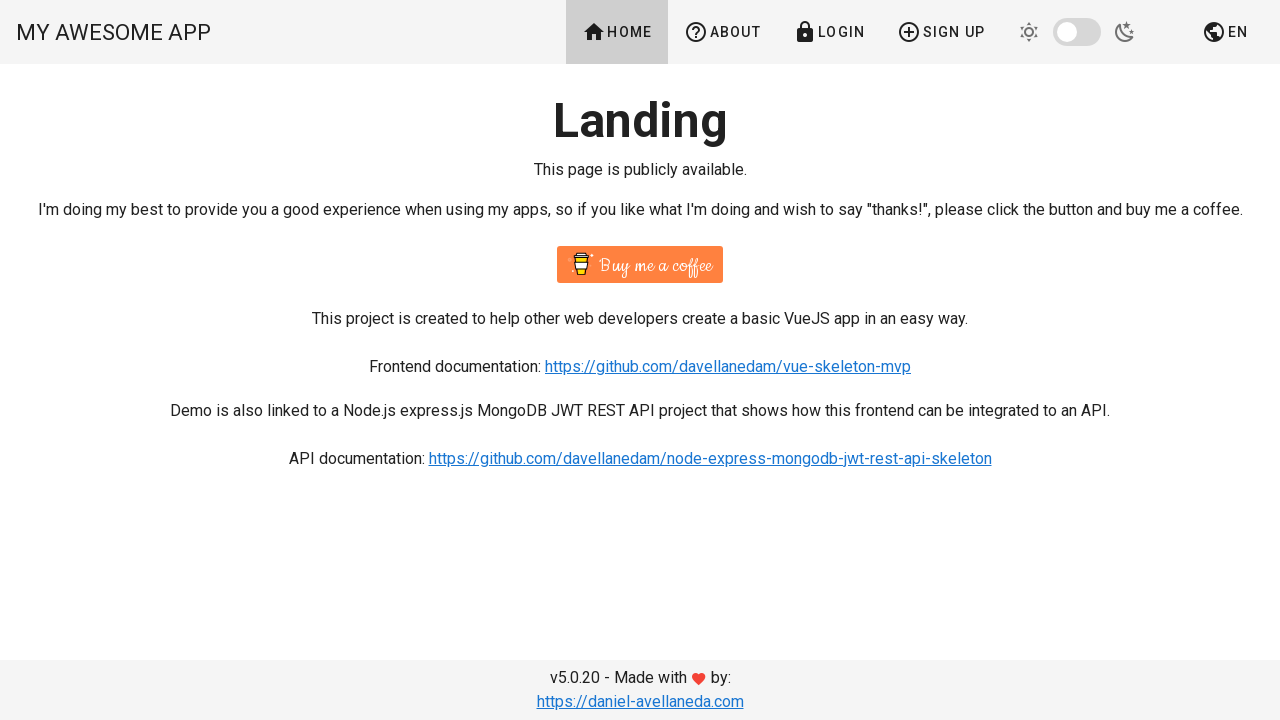

Clicked Login link to navigate to login page at (829, 32) on text=Login
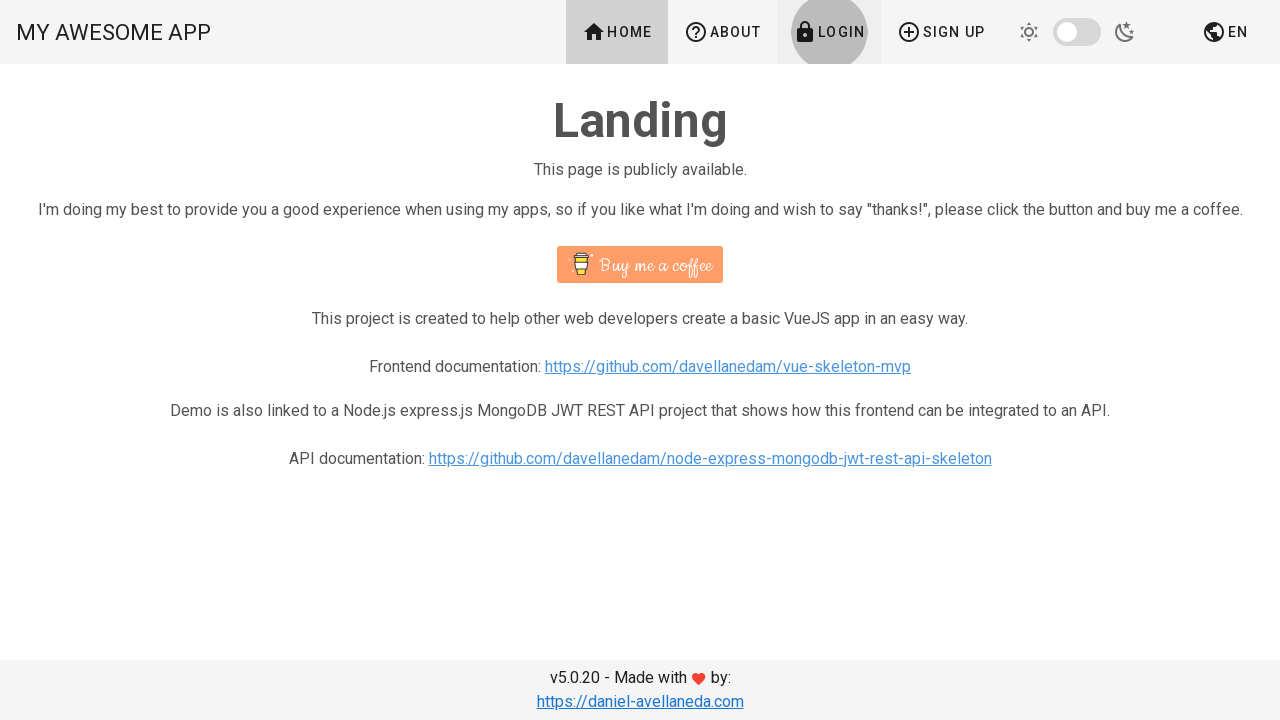

Verified URL changed to login page (https://vue-demo.daniel-avellaneda.com/login)
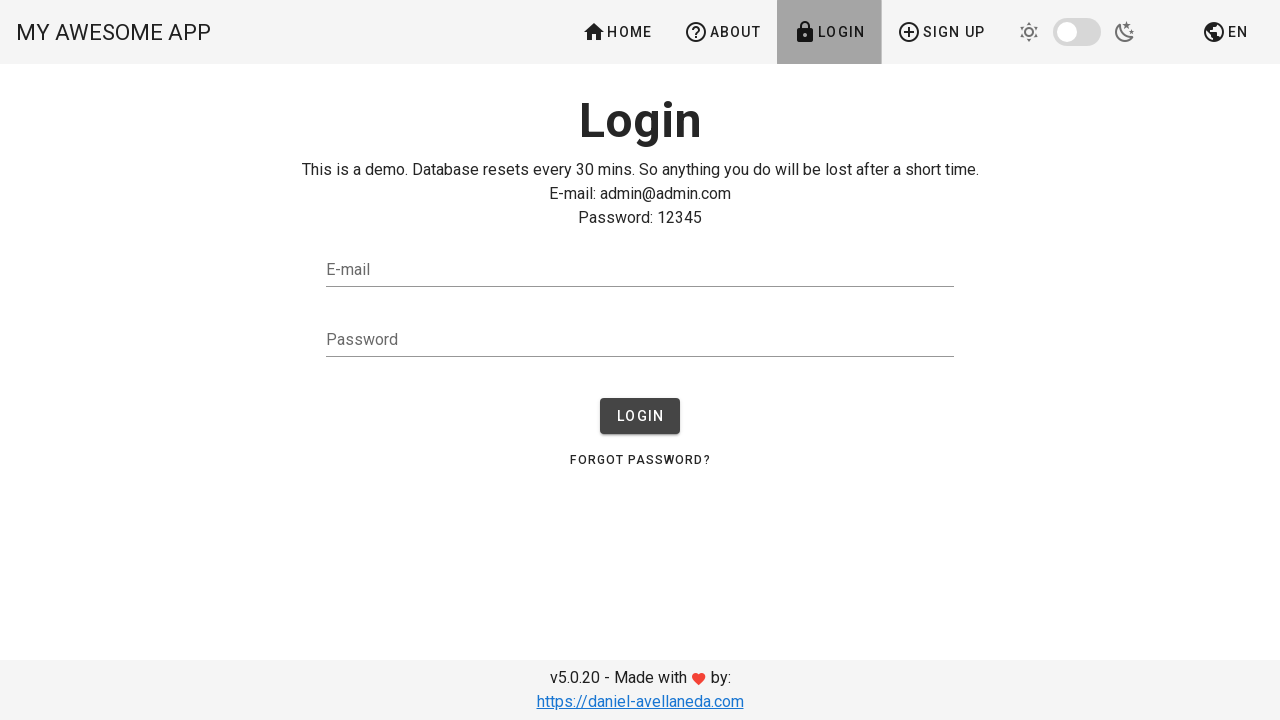

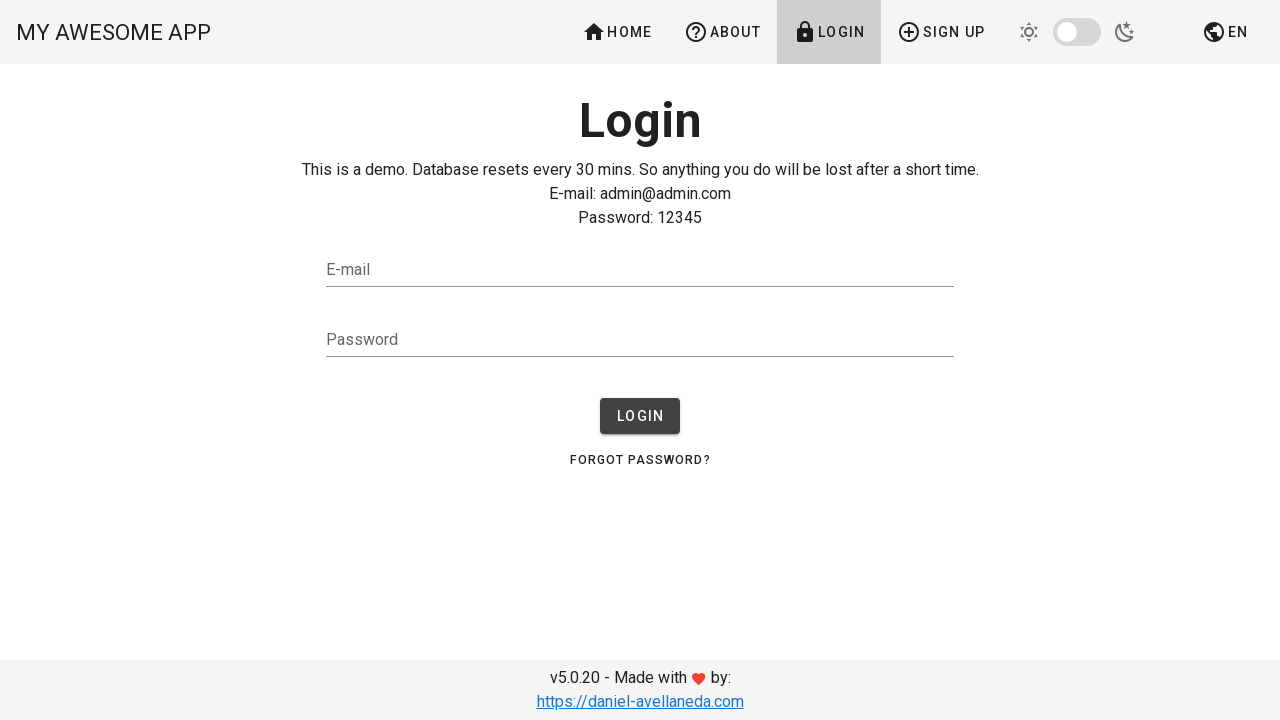